Navigates to the Yamaha India bikes page and verifies it loads successfully

Starting URL: https://www.yamaha-motor-india.com/yamaha-bikes.html

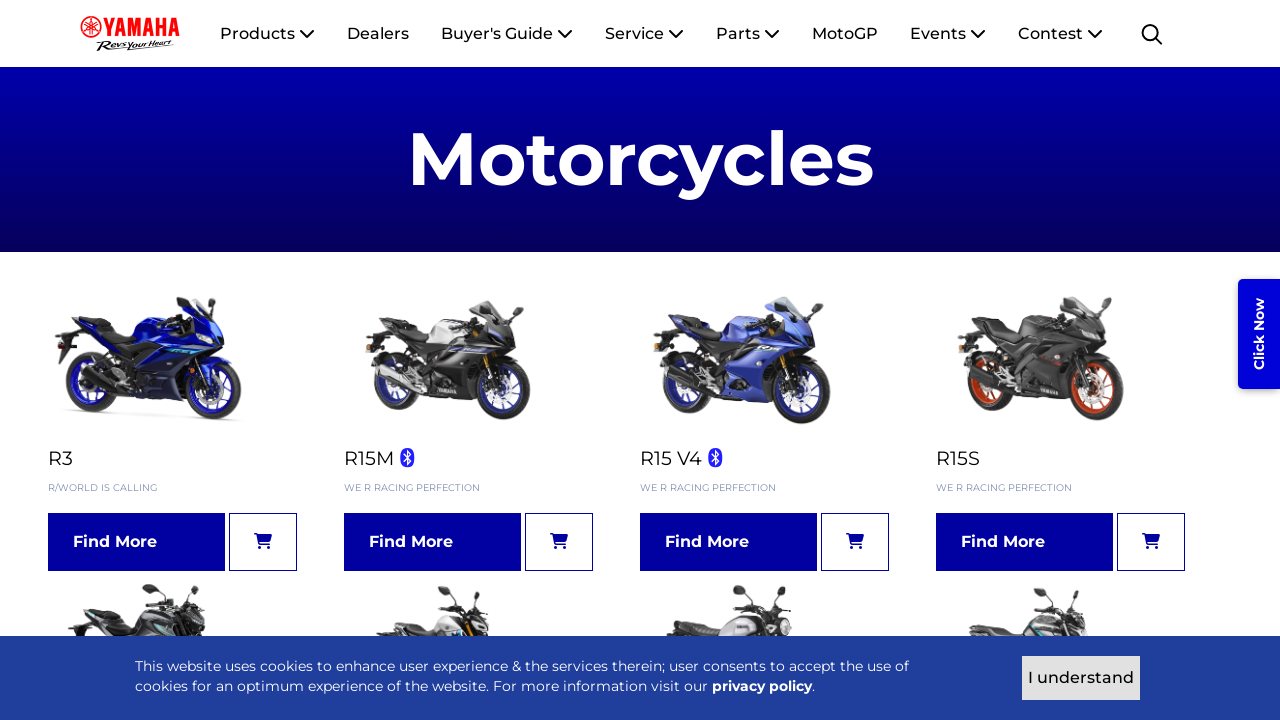

Navigated to Yamaha India bikes page
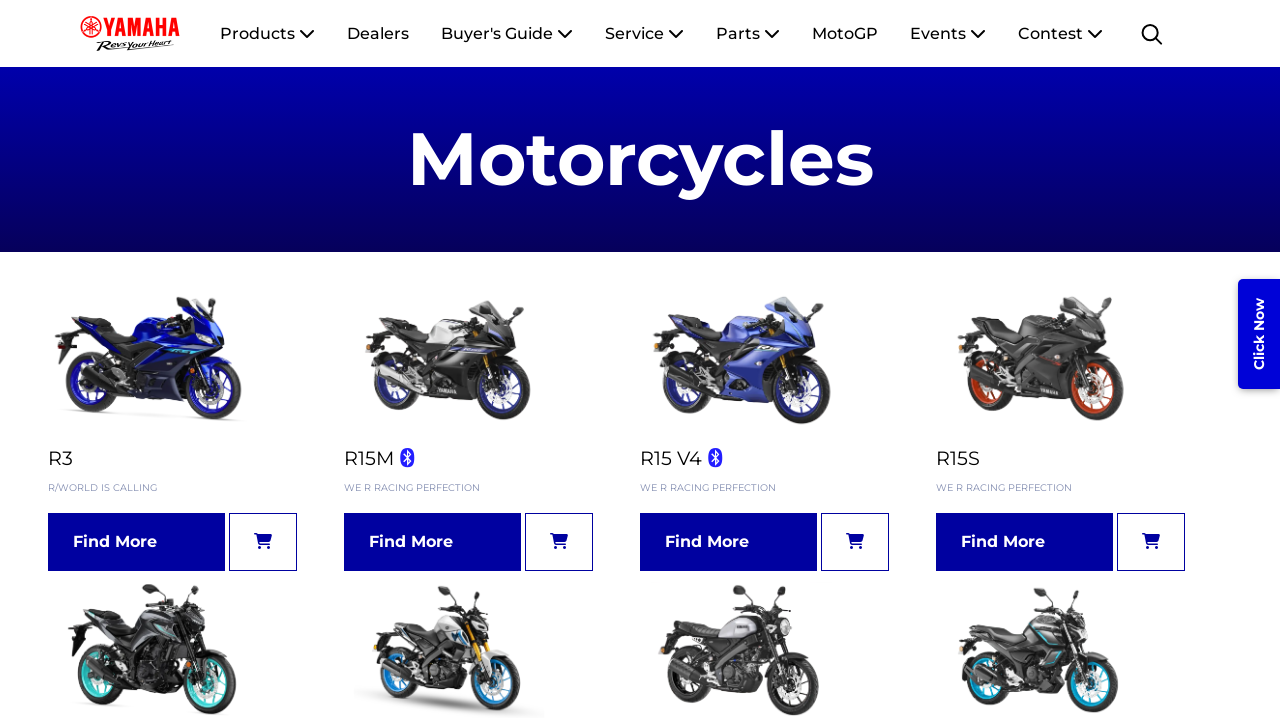

Page DOM content loaded successfully
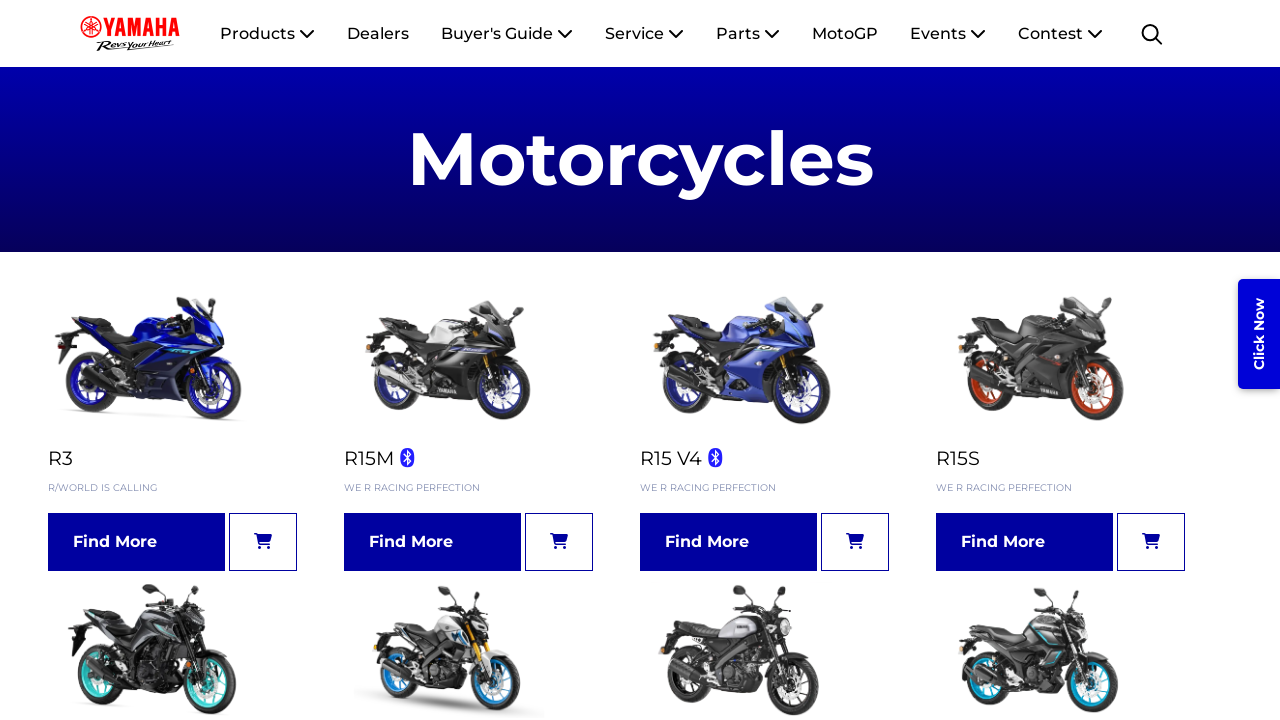

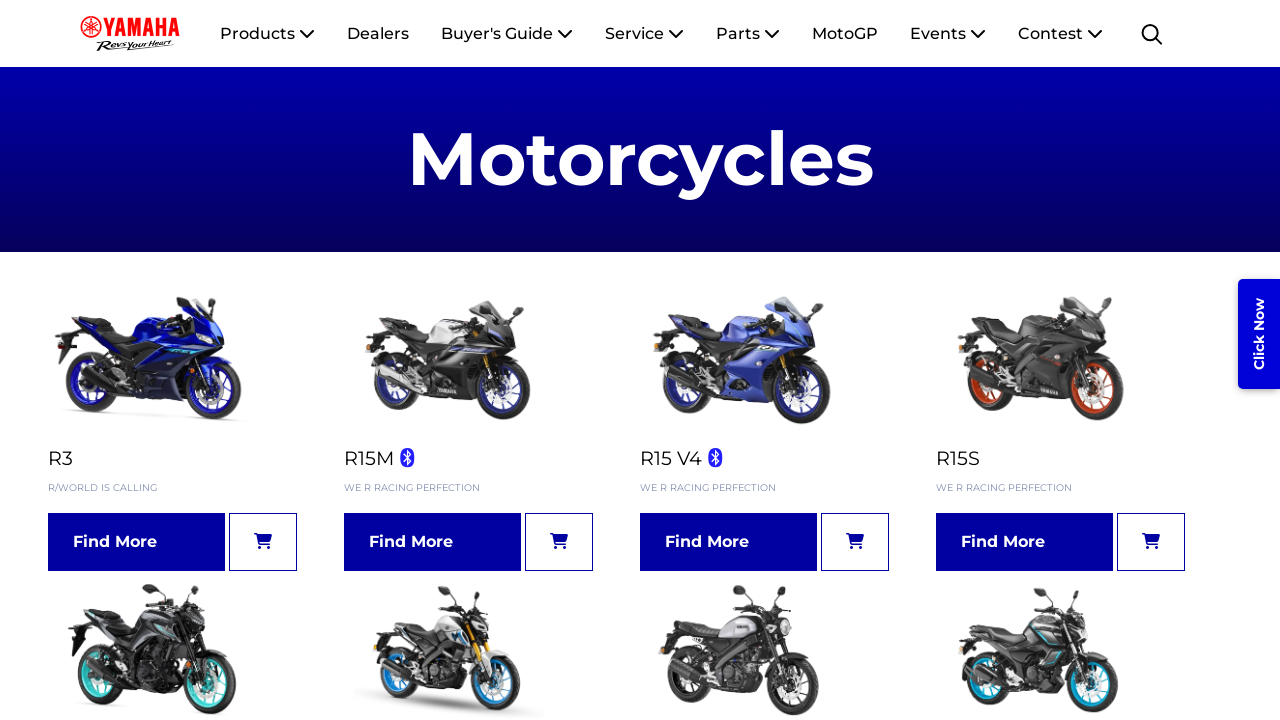